Tests clicking a button that triggers a confirm dialog, dismissing it and verifying the denial message

Starting URL: https://acctabootcamp.github.io/site/examples/alerts_popups

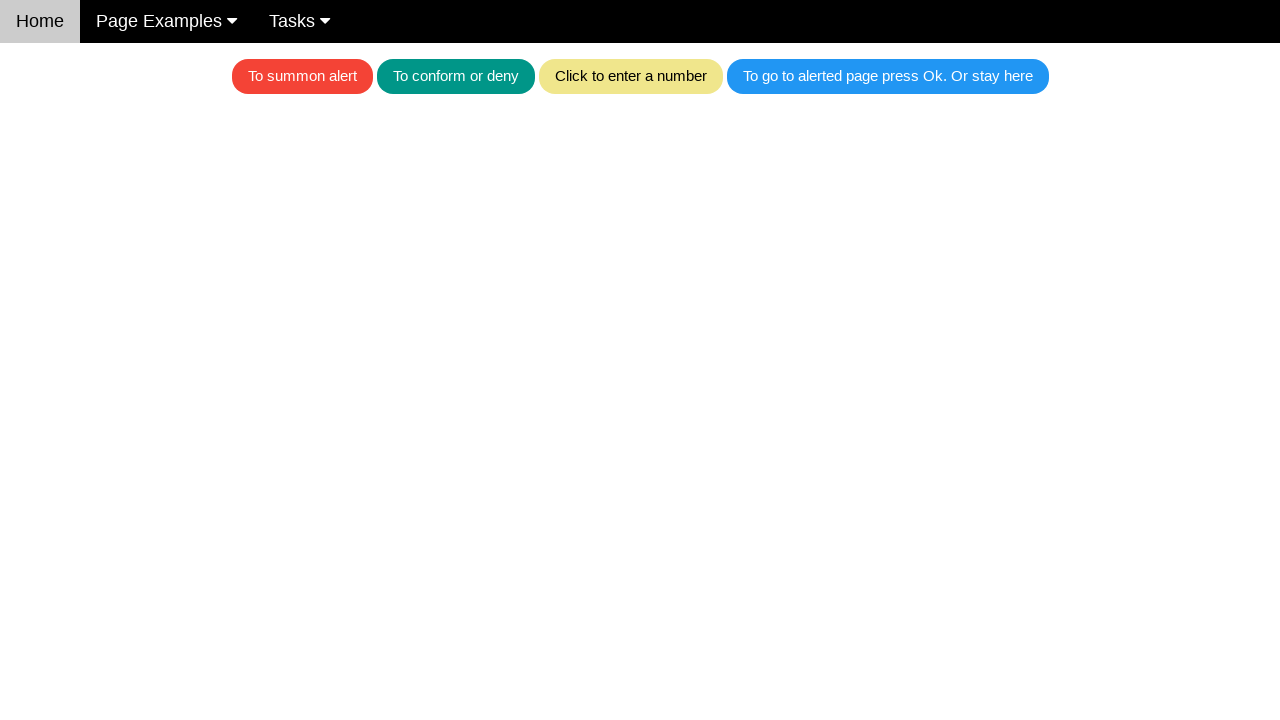

Set up dialog handler to dismiss confirm dialogs
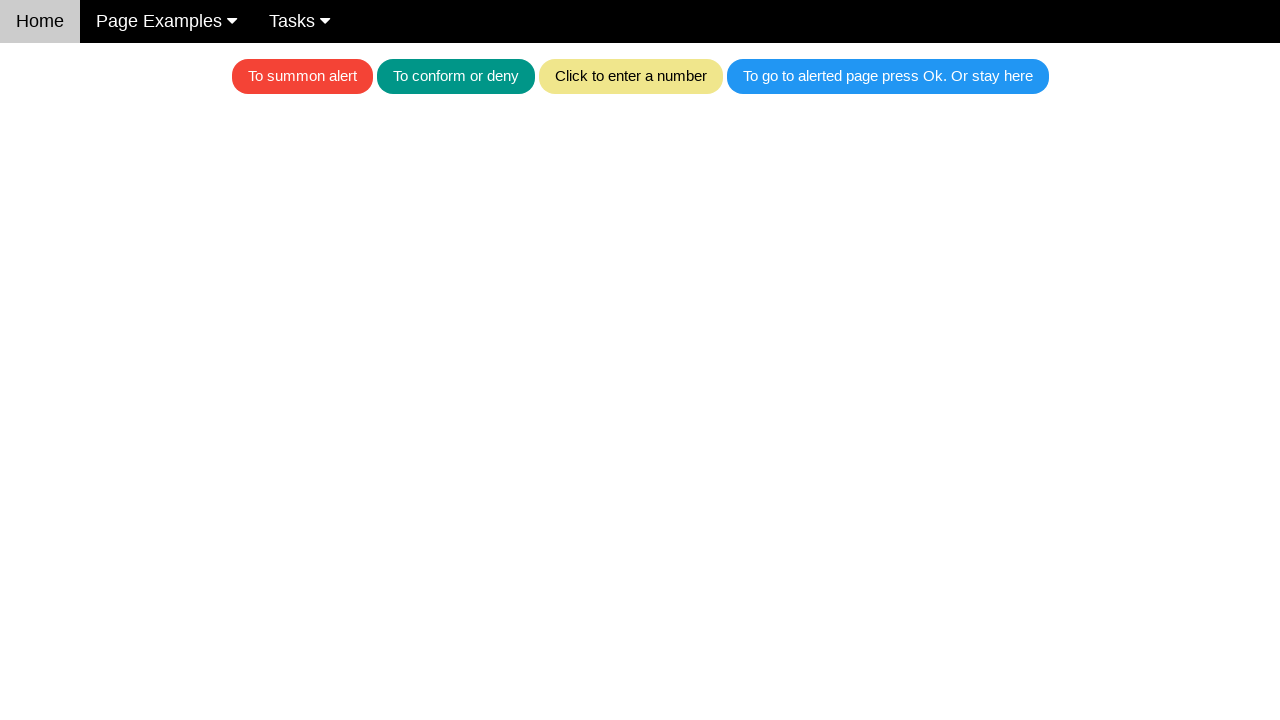

Clicked teal button to trigger confirm dialog at (456, 76) on .w3-teal
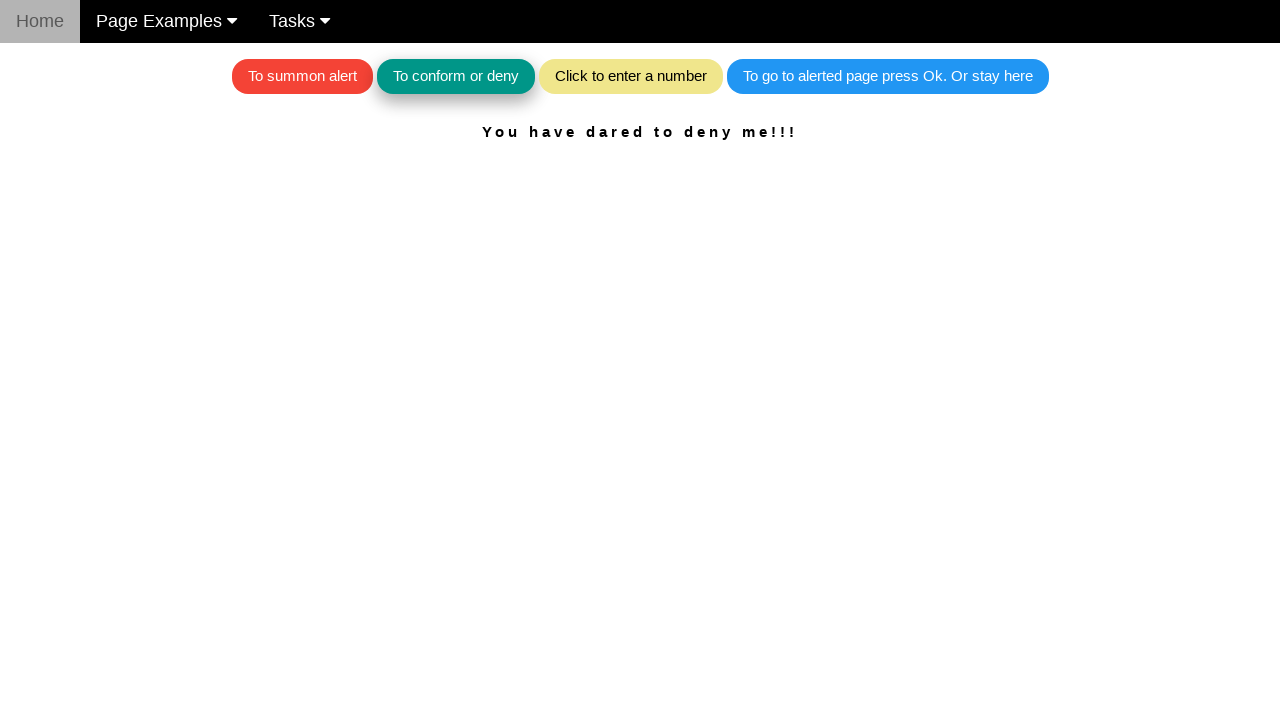

Waited for result text to appear after dismissing dialog
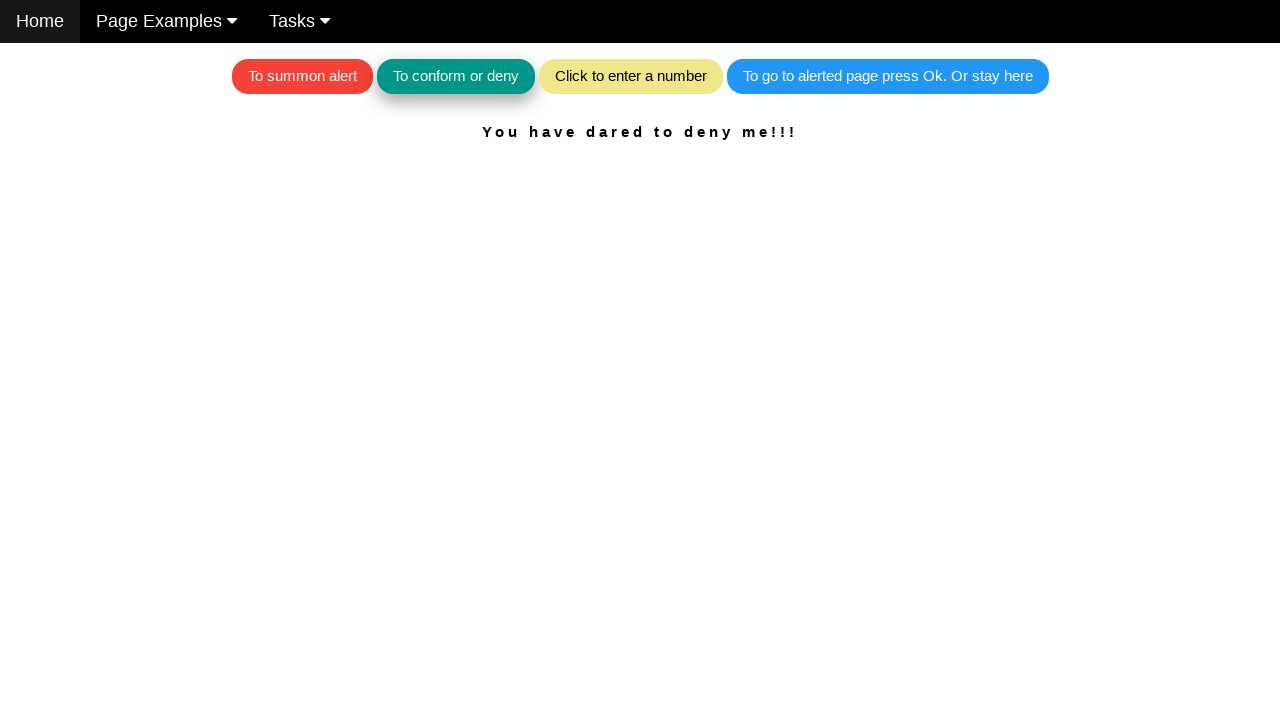

Verified denial message 'You have dared to deny me!!!'
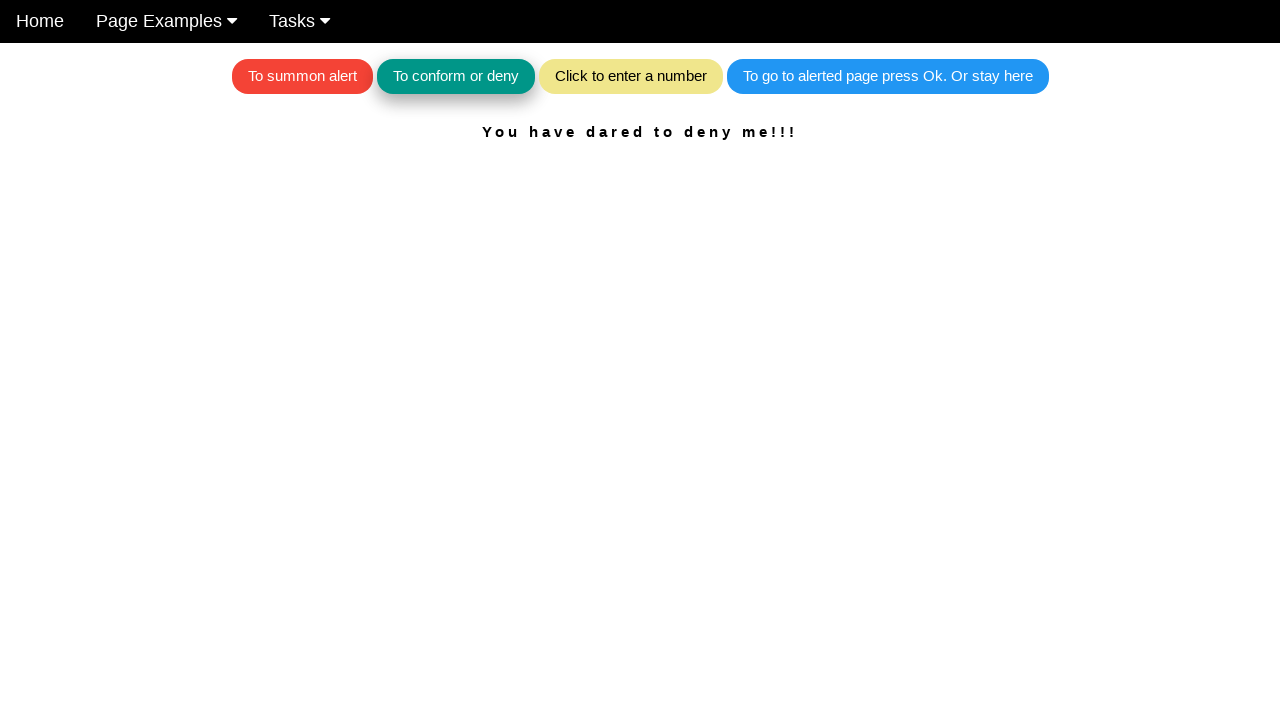

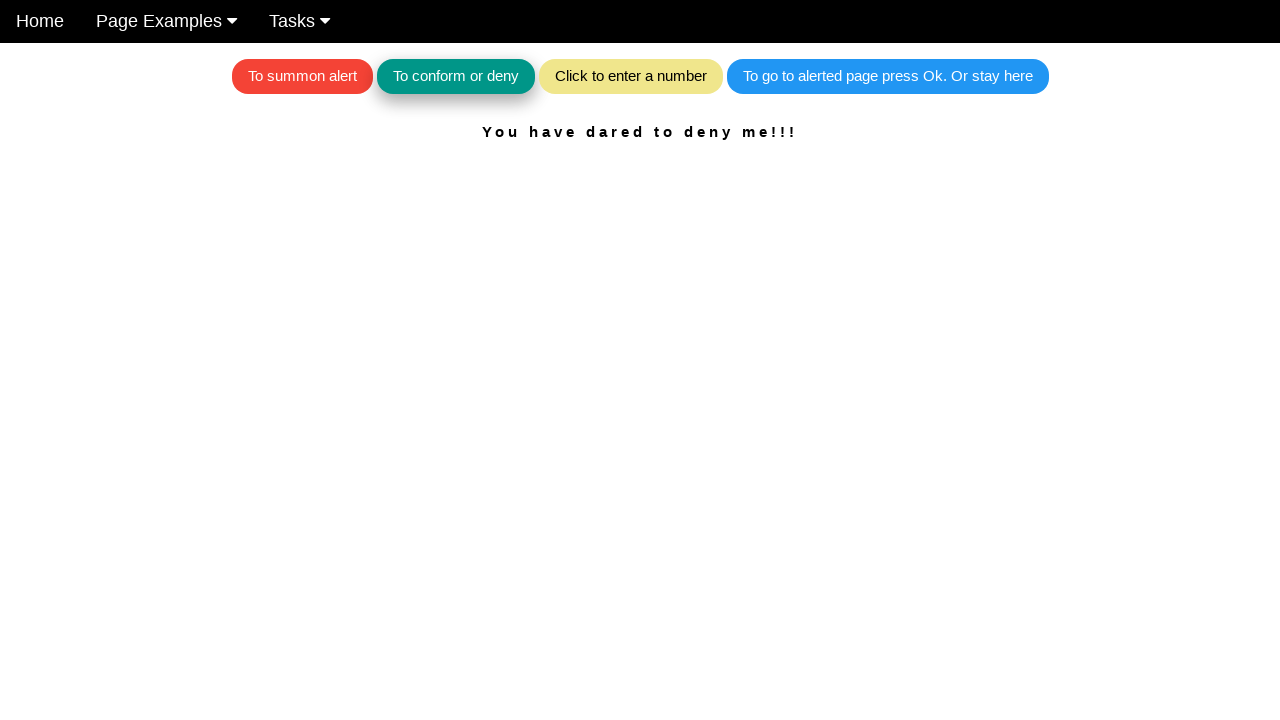